Tests editing a todo item by double-clicking to enter edit mode, filling new text, and pressing Enter

Starting URL: https://demo.playwright.dev/todomvc

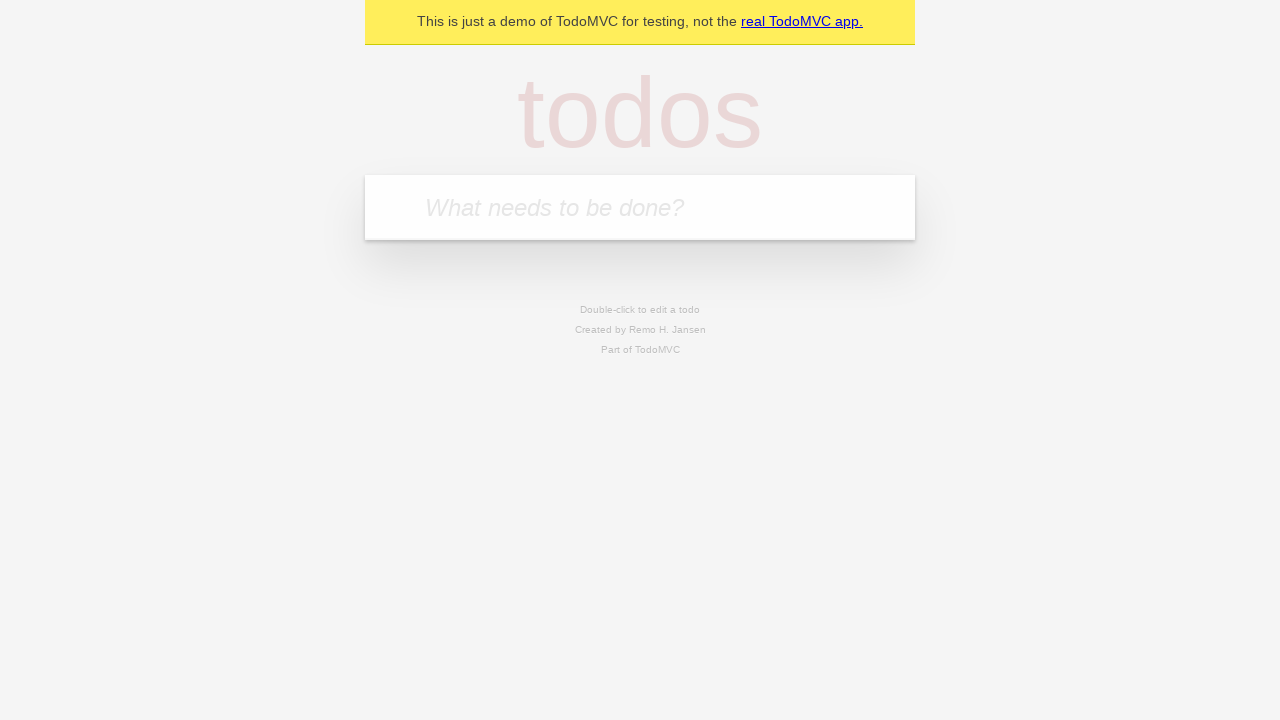

Filled first todo input with 'buy some cheese' on internal:attr=[placeholder="What needs to be done?"i]
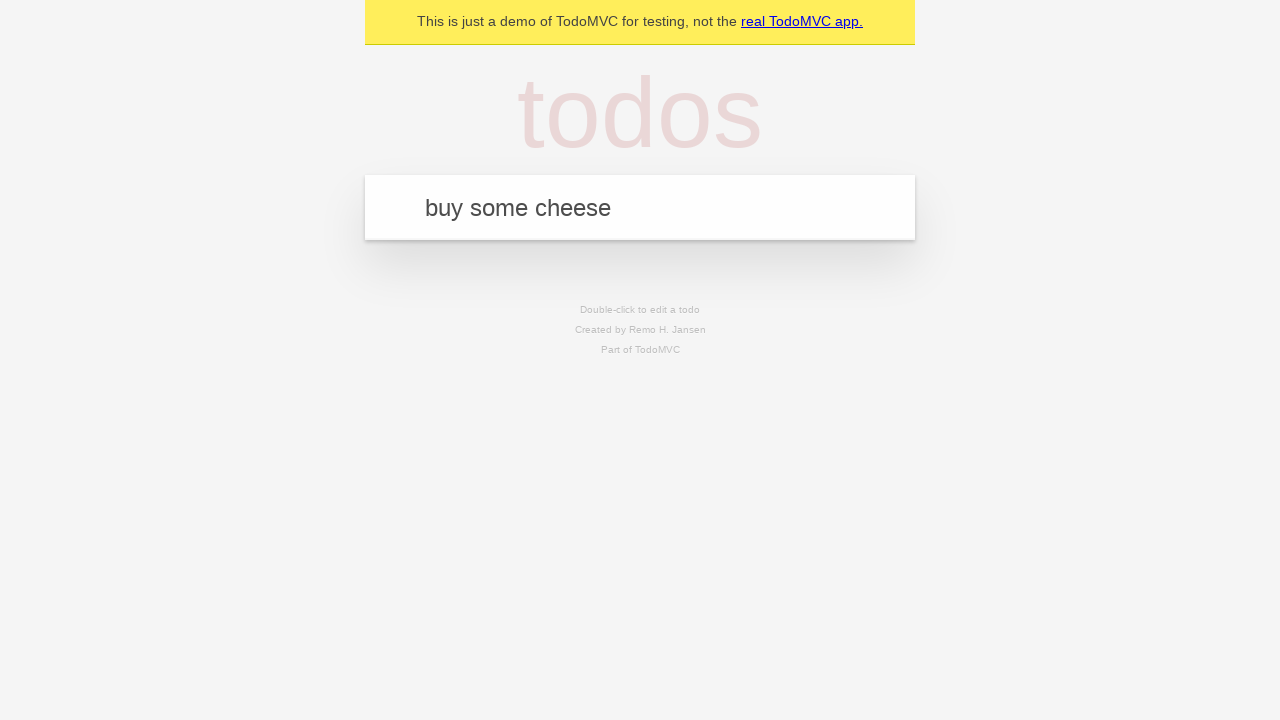

Pressed Enter to create first todo item on internal:attr=[placeholder="What needs to be done?"i]
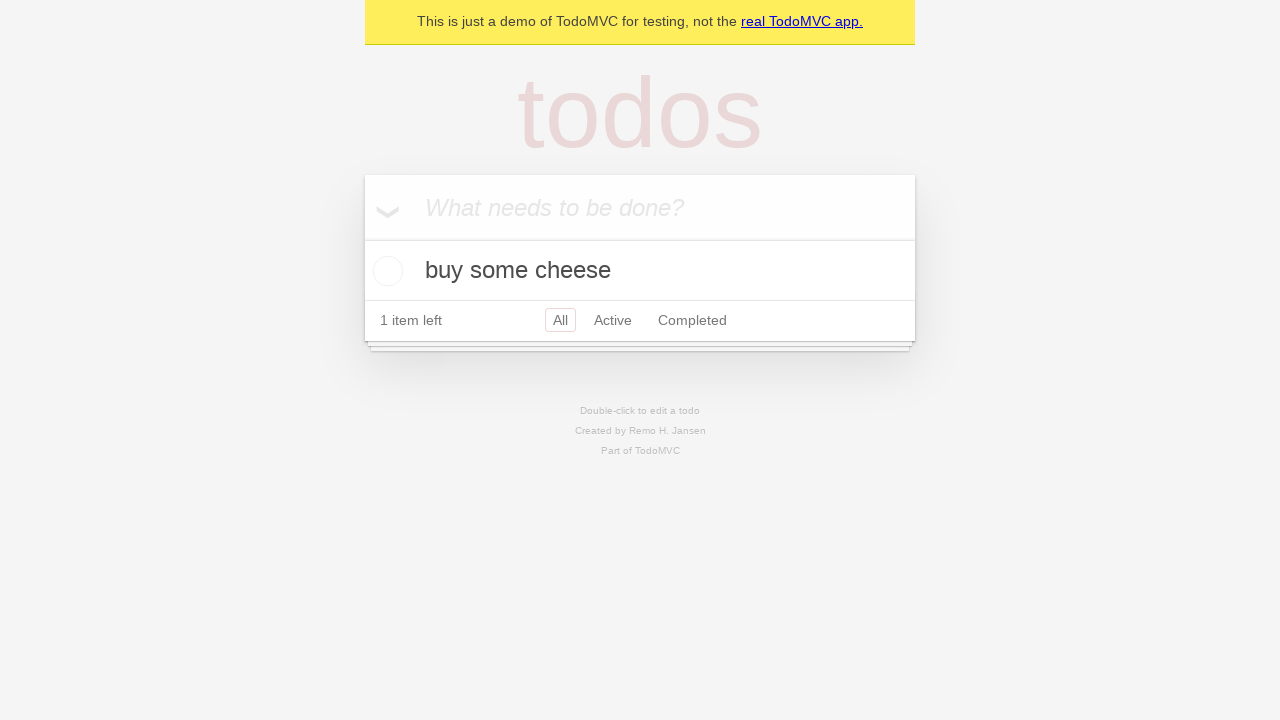

Filled second todo input with 'feed the cat' on internal:attr=[placeholder="What needs to be done?"i]
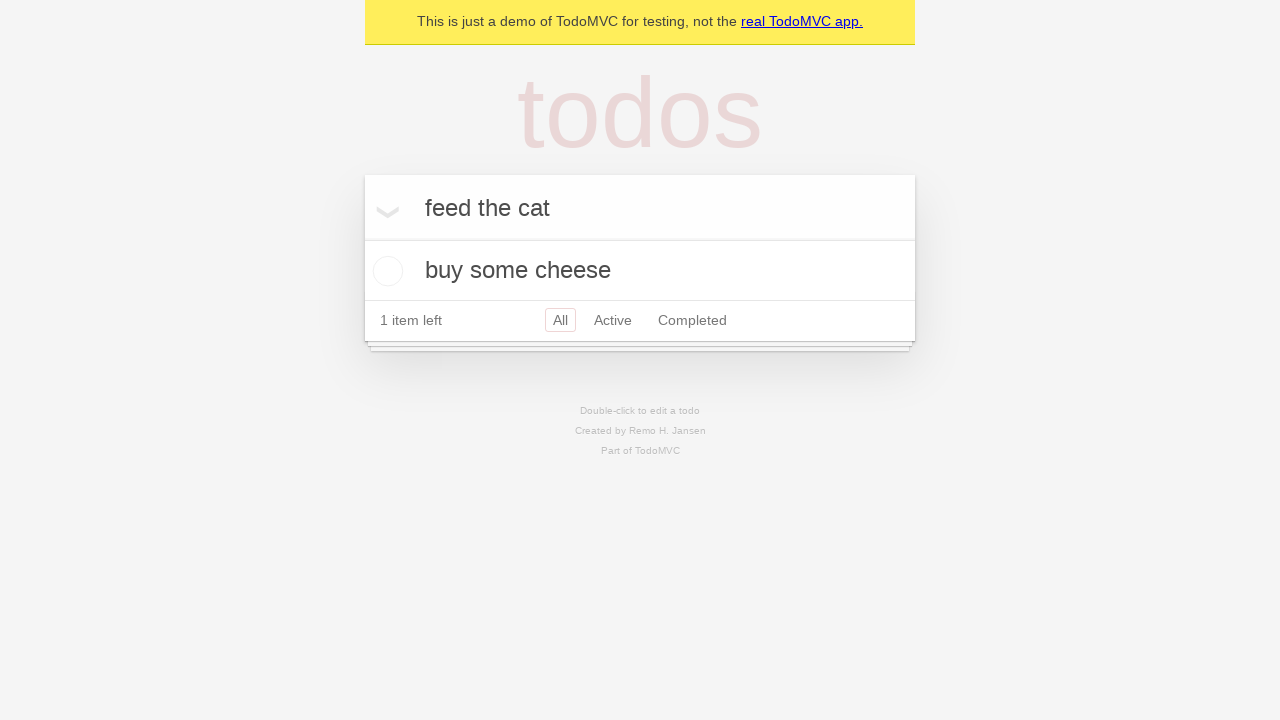

Pressed Enter to create second todo item on internal:attr=[placeholder="What needs to be done?"i]
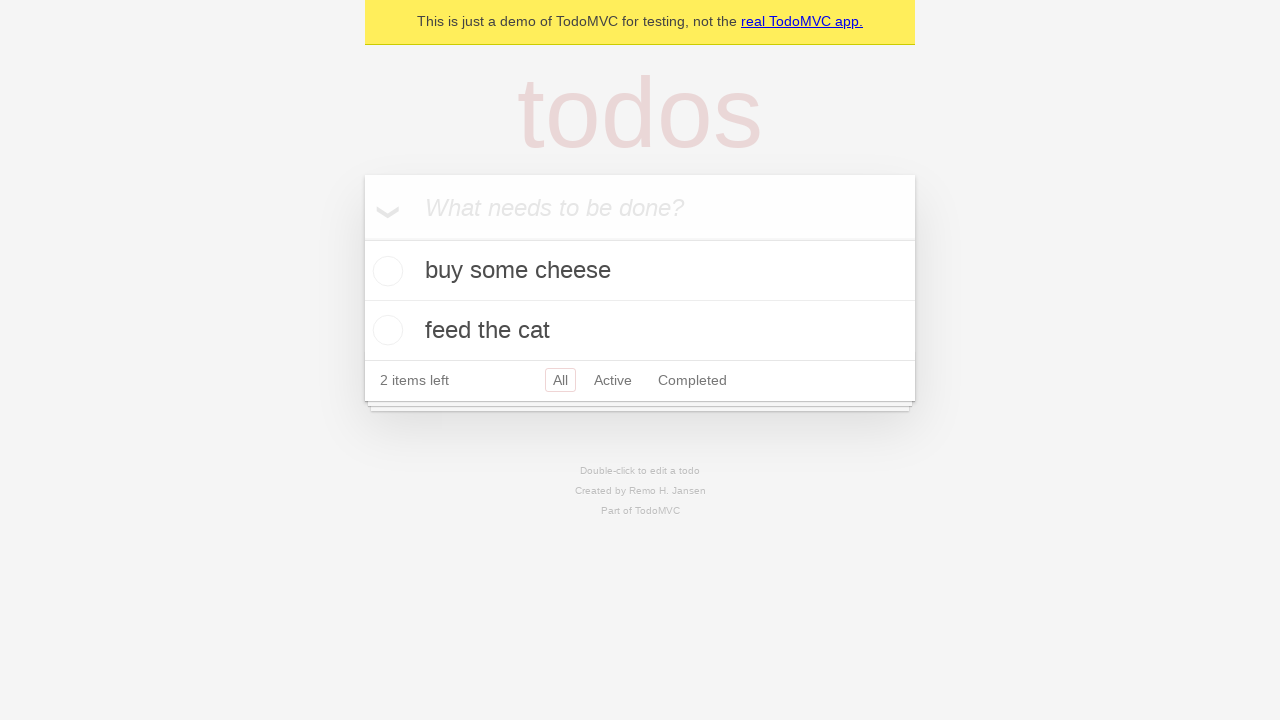

Filled third todo input with 'book a doctors appointment' on internal:attr=[placeholder="What needs to be done?"i]
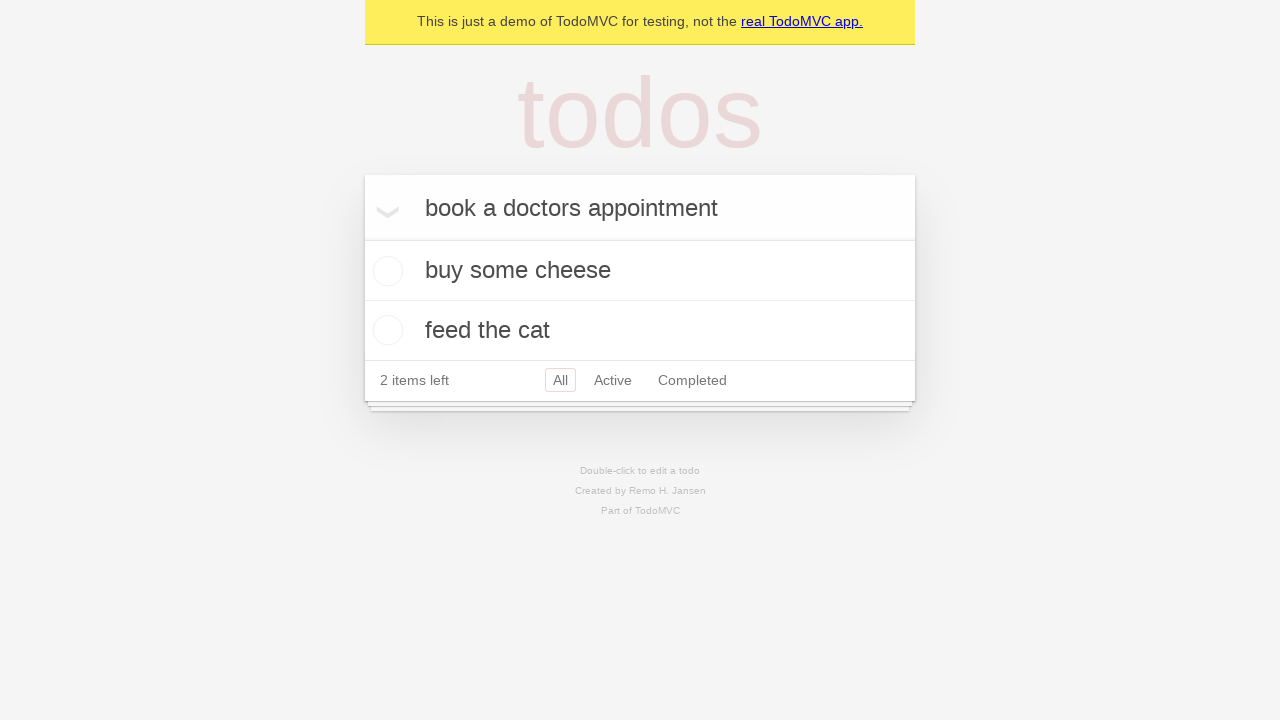

Pressed Enter to create third todo item on internal:attr=[placeholder="What needs to be done?"i]
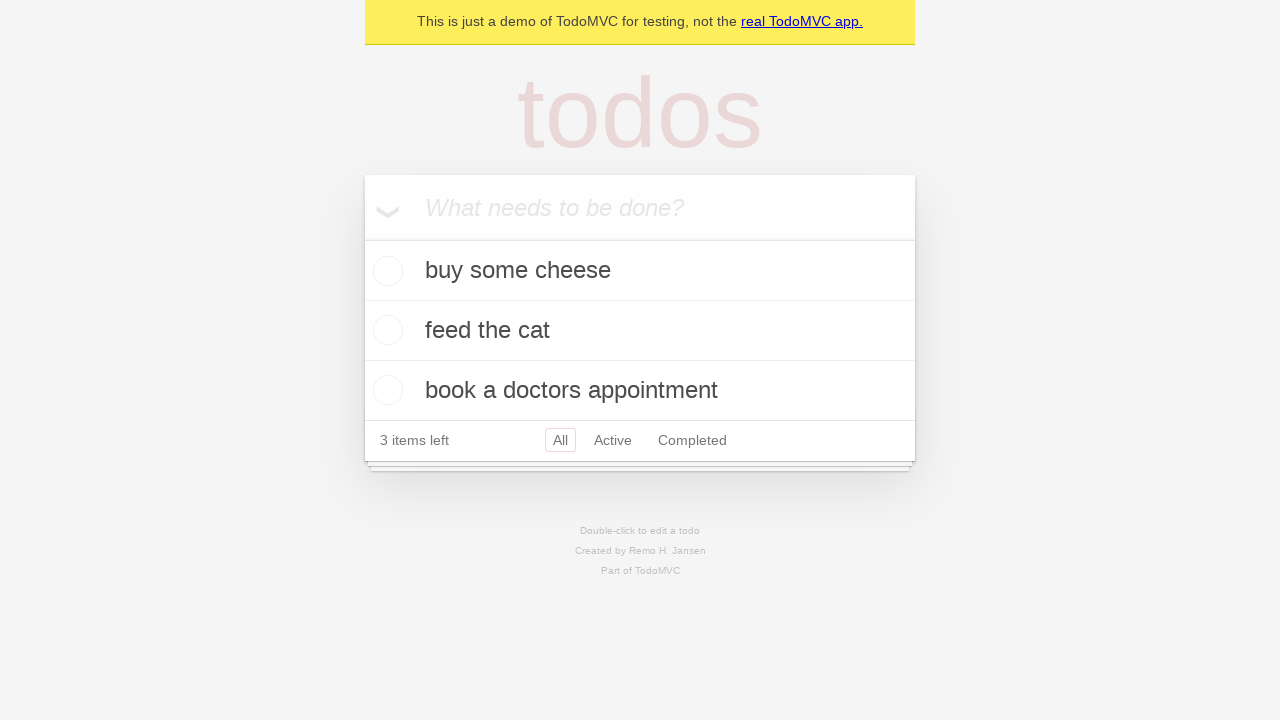

Located all todo items
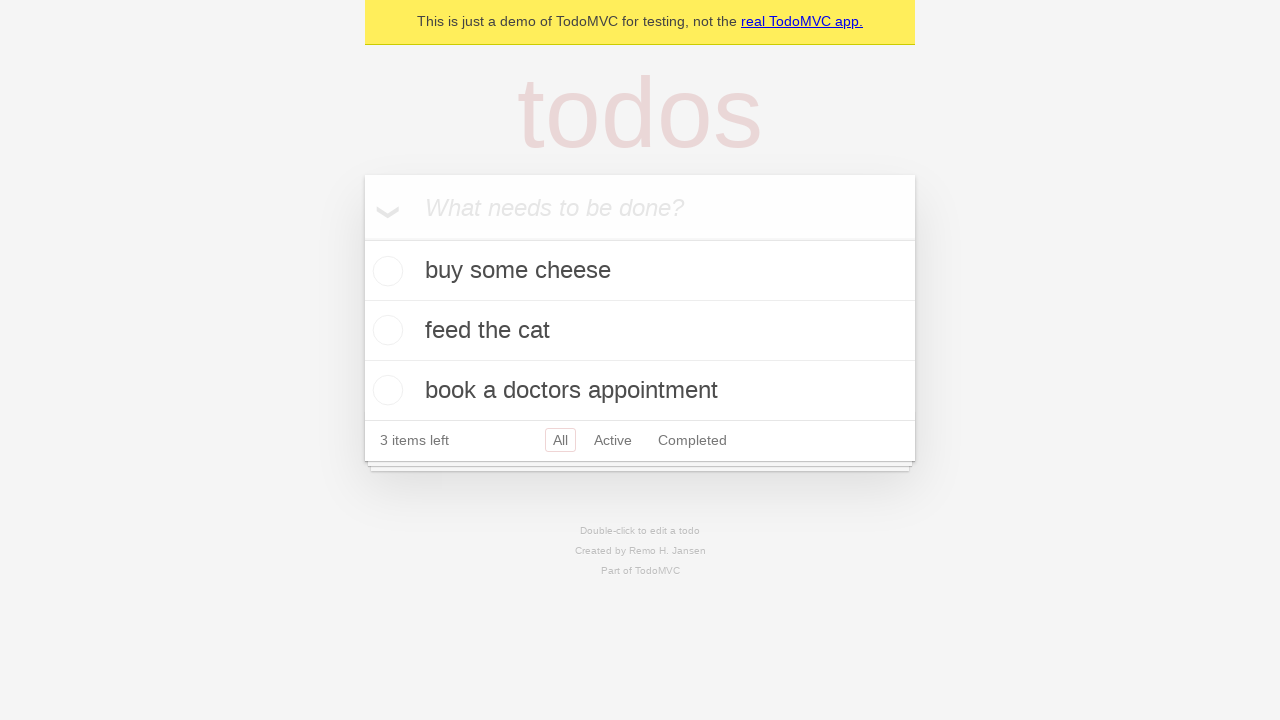

Selected the second todo item
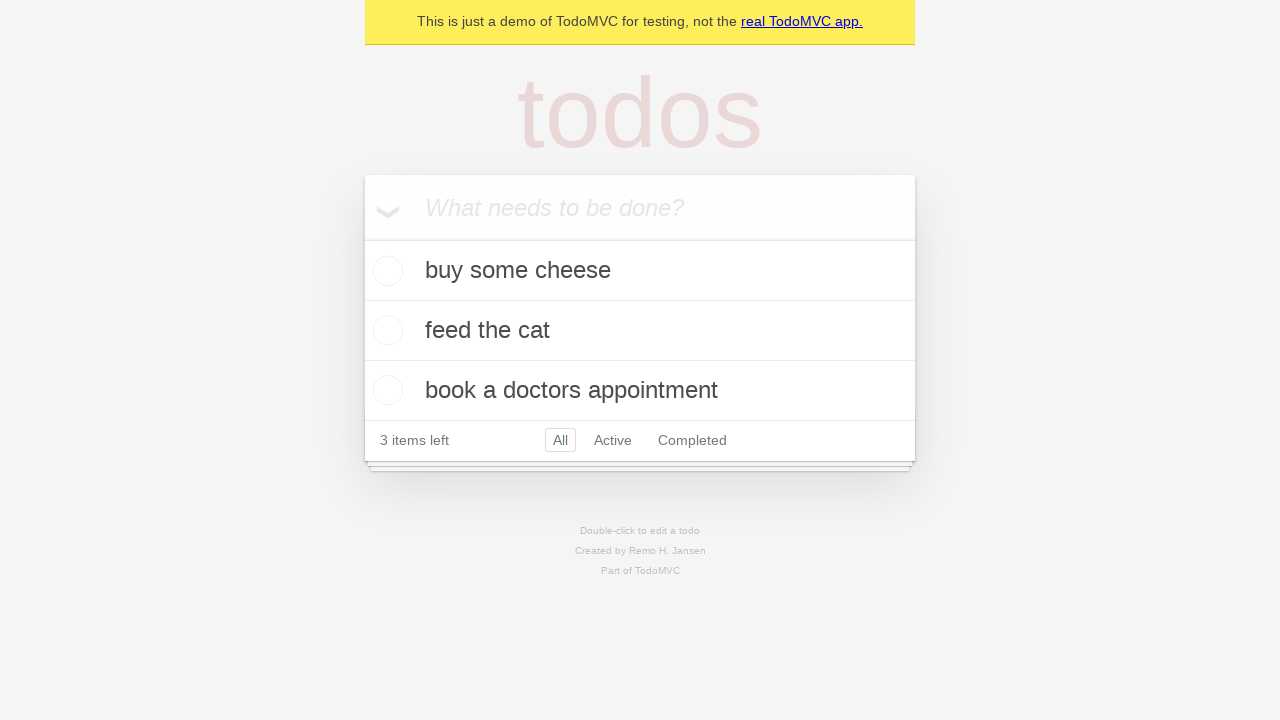

Double-clicked second todo item to enter edit mode at (640, 331) on internal:testid=[data-testid="todo-item"s] >> nth=1
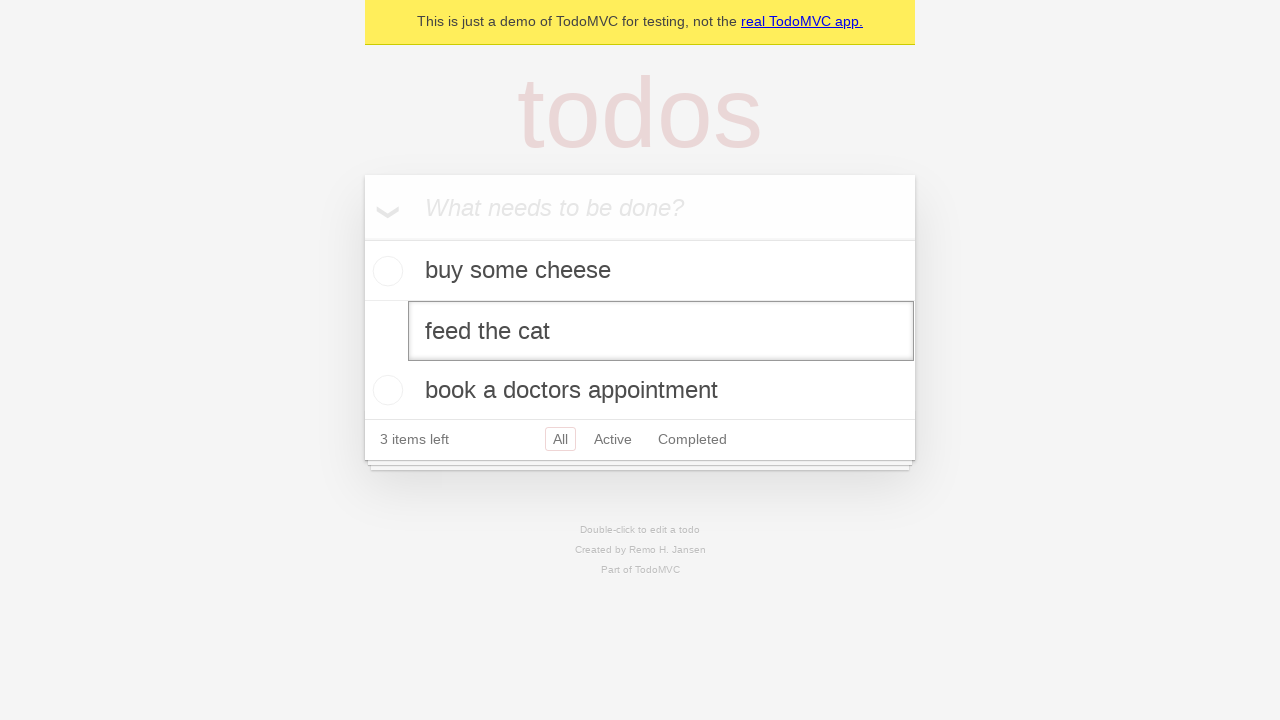

Filled edit textbox with new text 'buy some sausages' on internal:testid=[data-testid="todo-item"s] >> nth=1 >> internal:role=textbox[nam
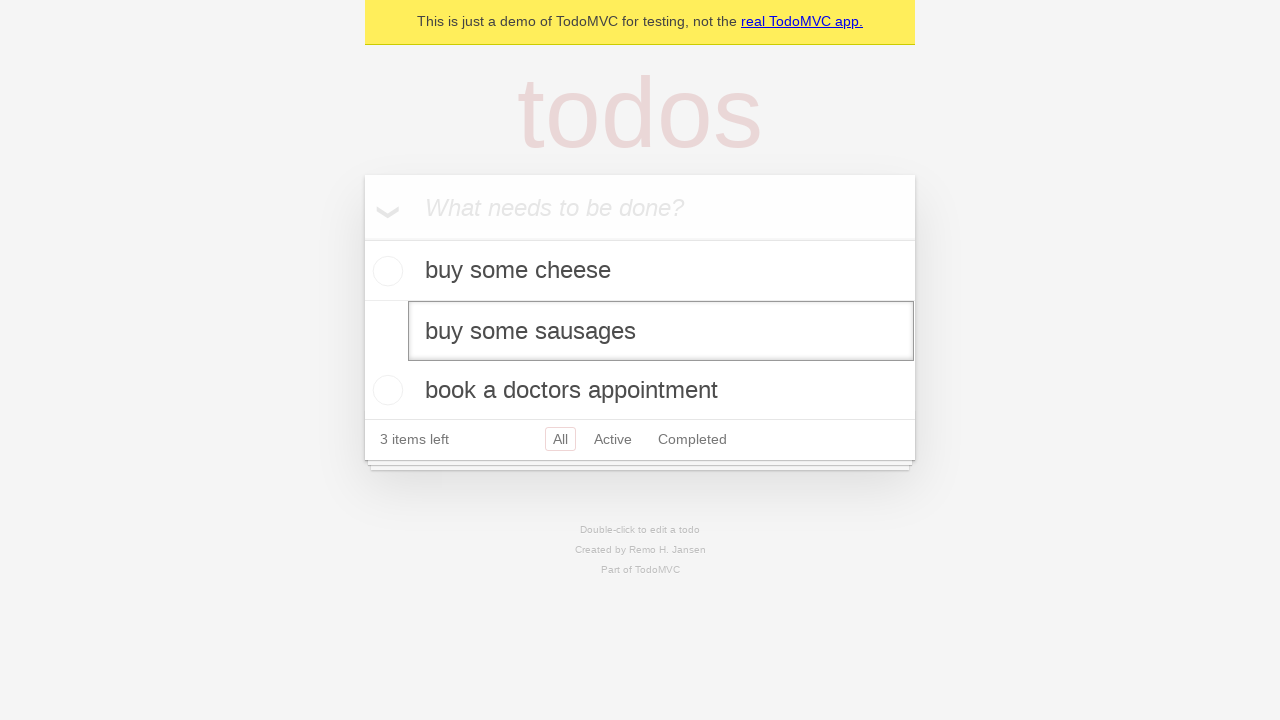

Pressed Enter to confirm edit and save the updated todo item on internal:testid=[data-testid="todo-item"s] >> nth=1 >> internal:role=textbox[nam
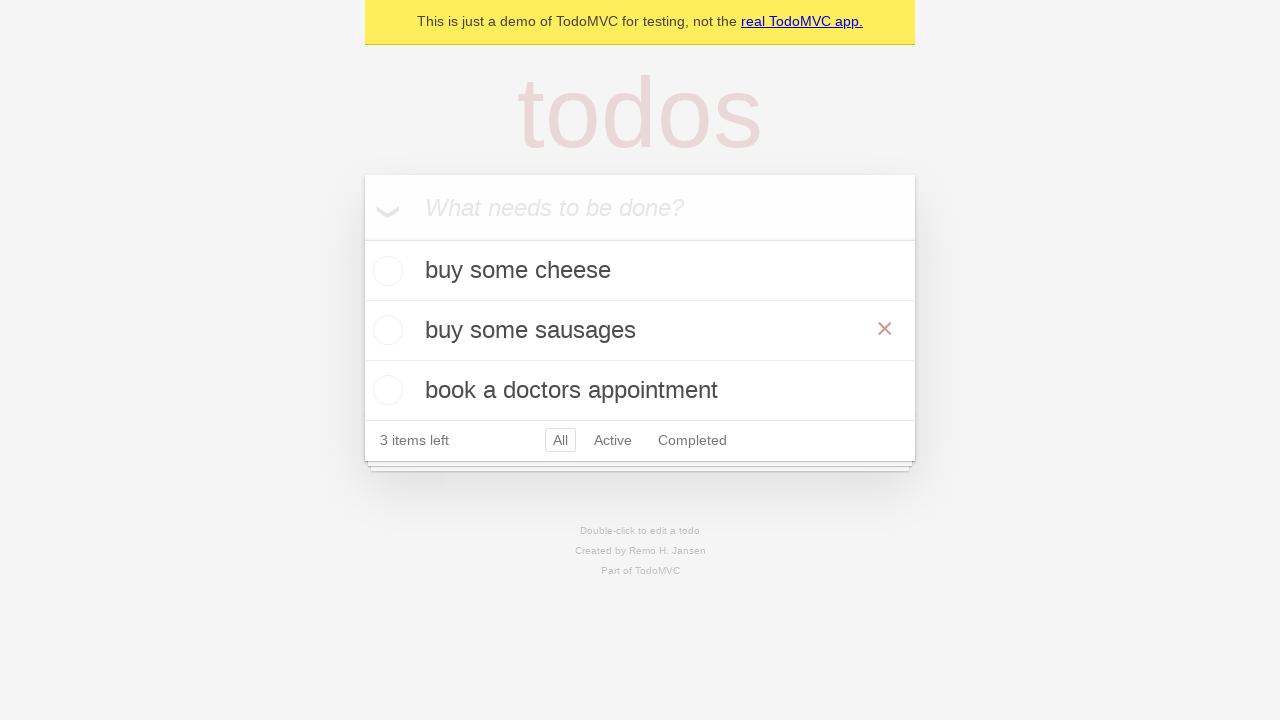

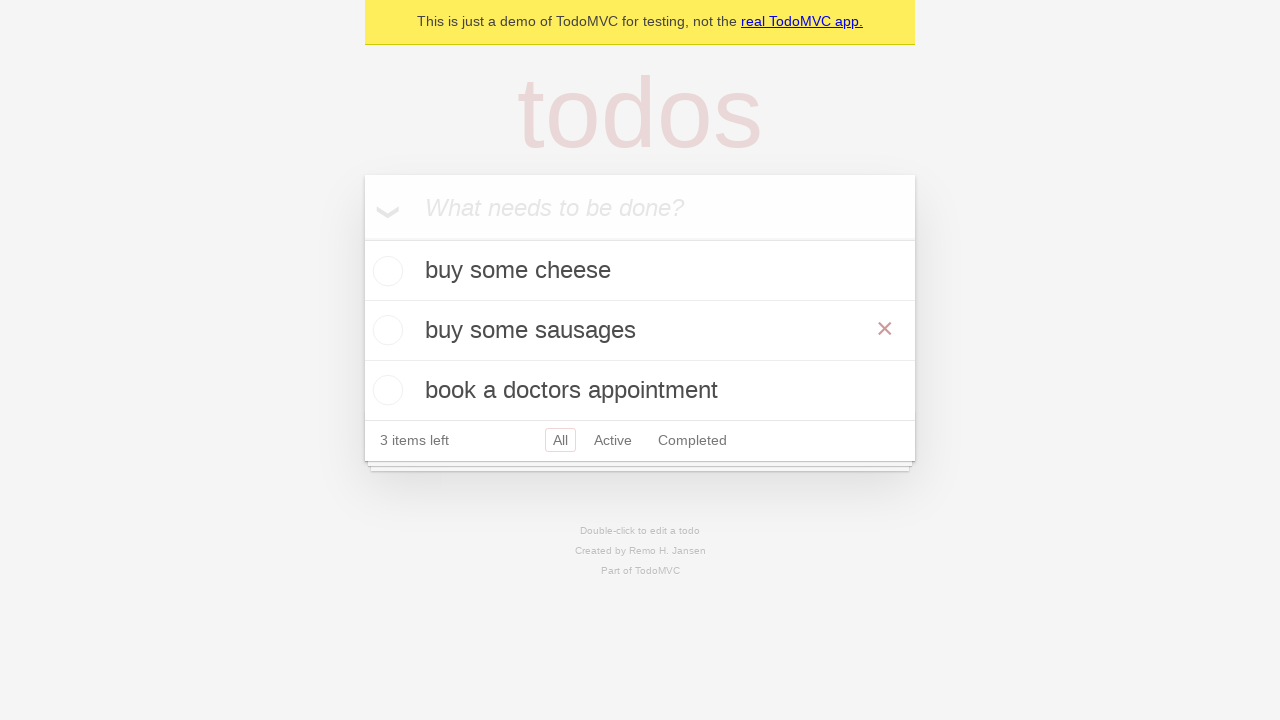